Tests clicking a button and waiting for the number of message elements to increase using a custom condition

Starting URL: https://eviltester.github.io/supportclasses/#_5000

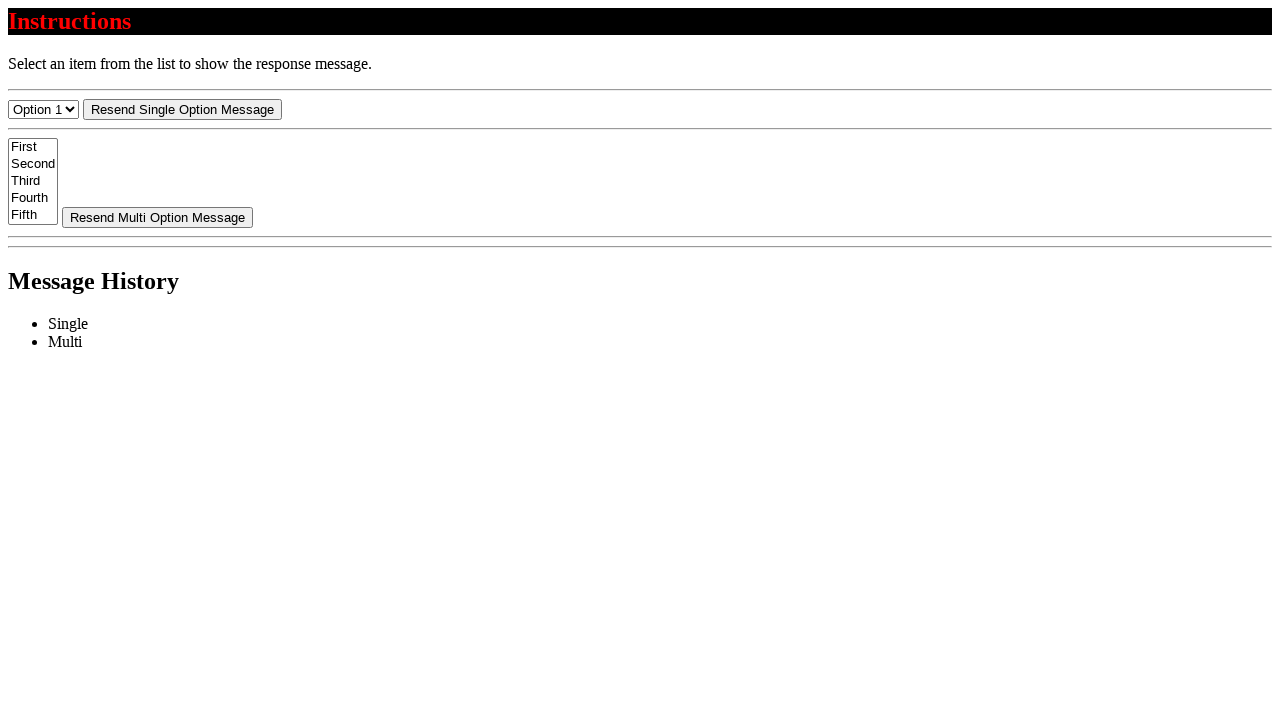

Retrieved initial count of message elements
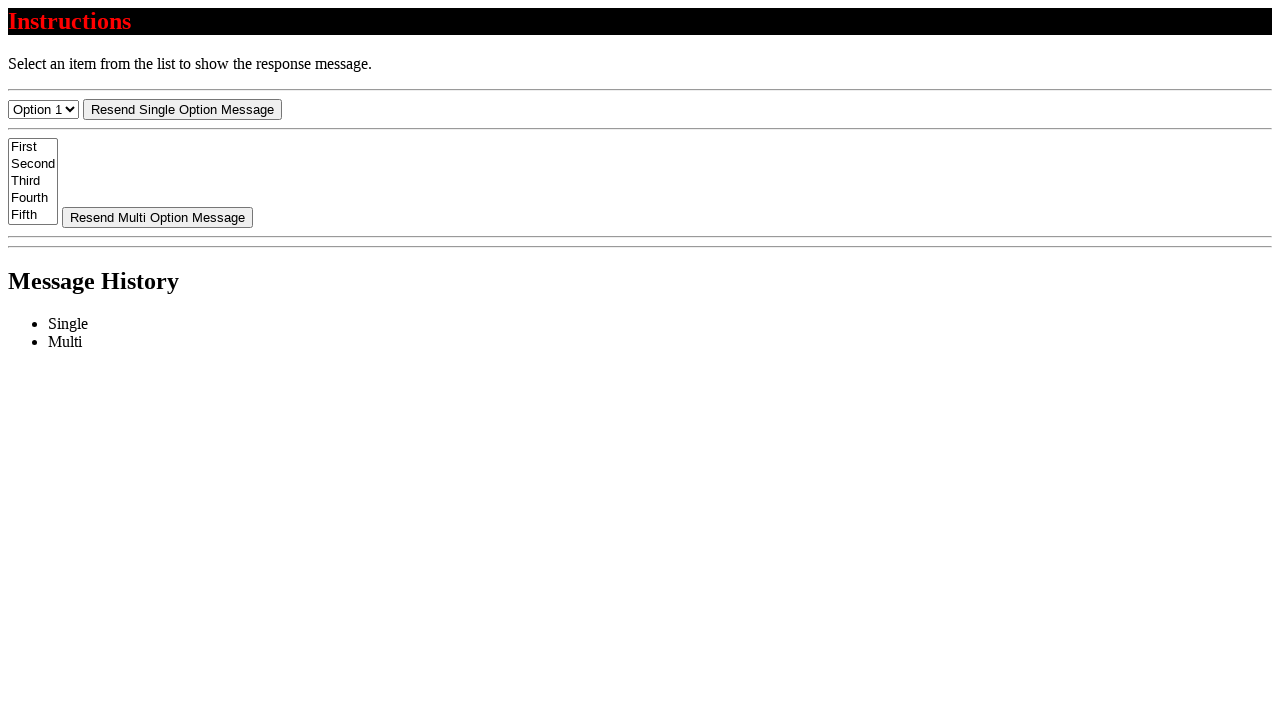

Clicked resend-select button at (182, 109) on #resend-select
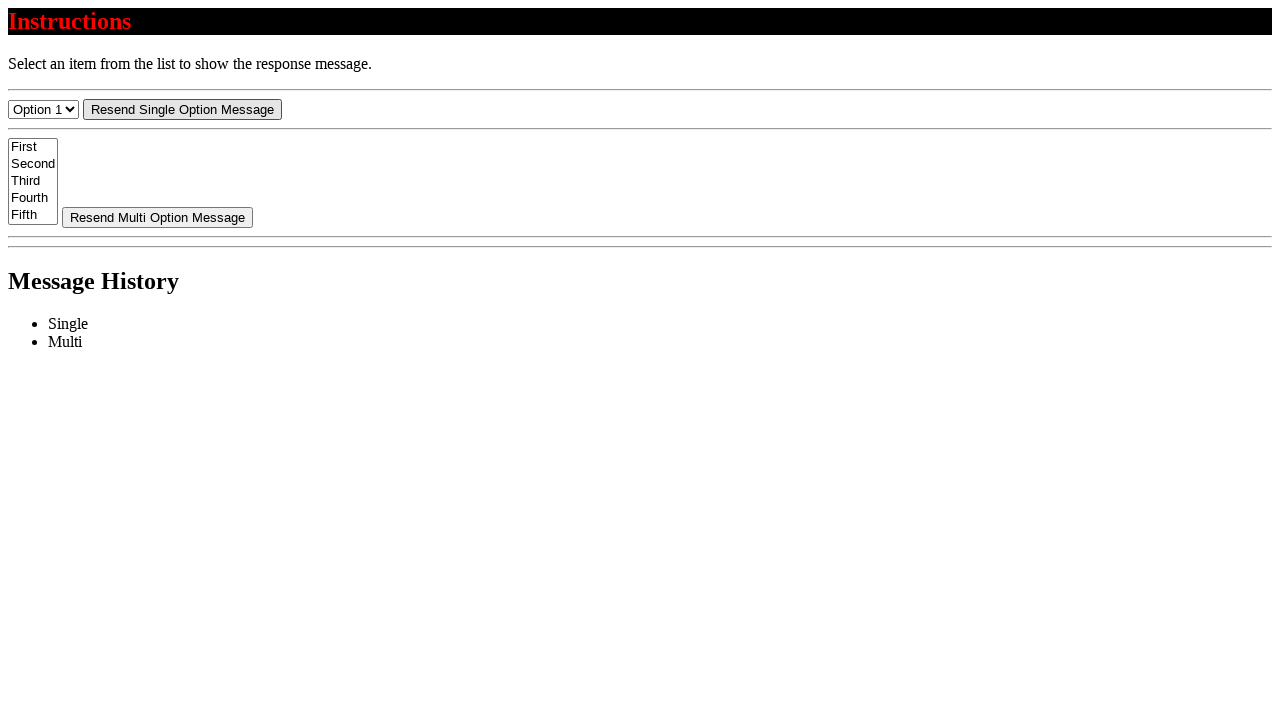

Waited for message count to increase using custom condition
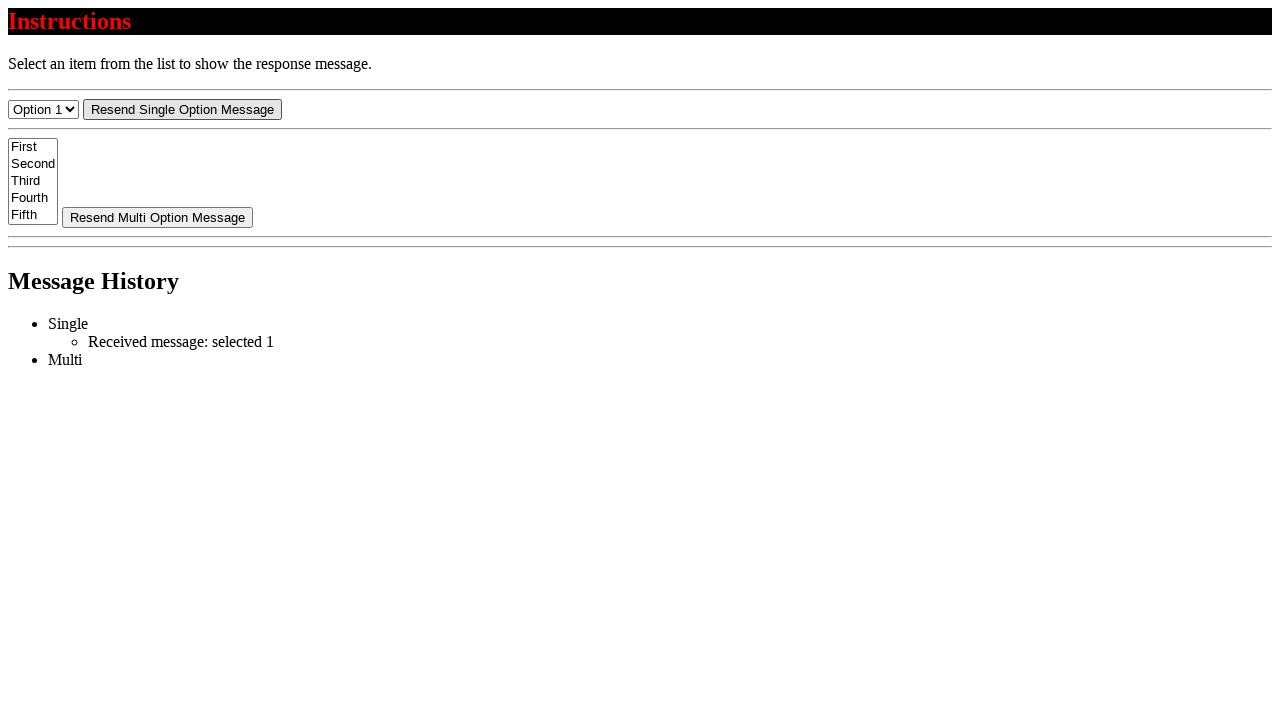

Located message element for verification
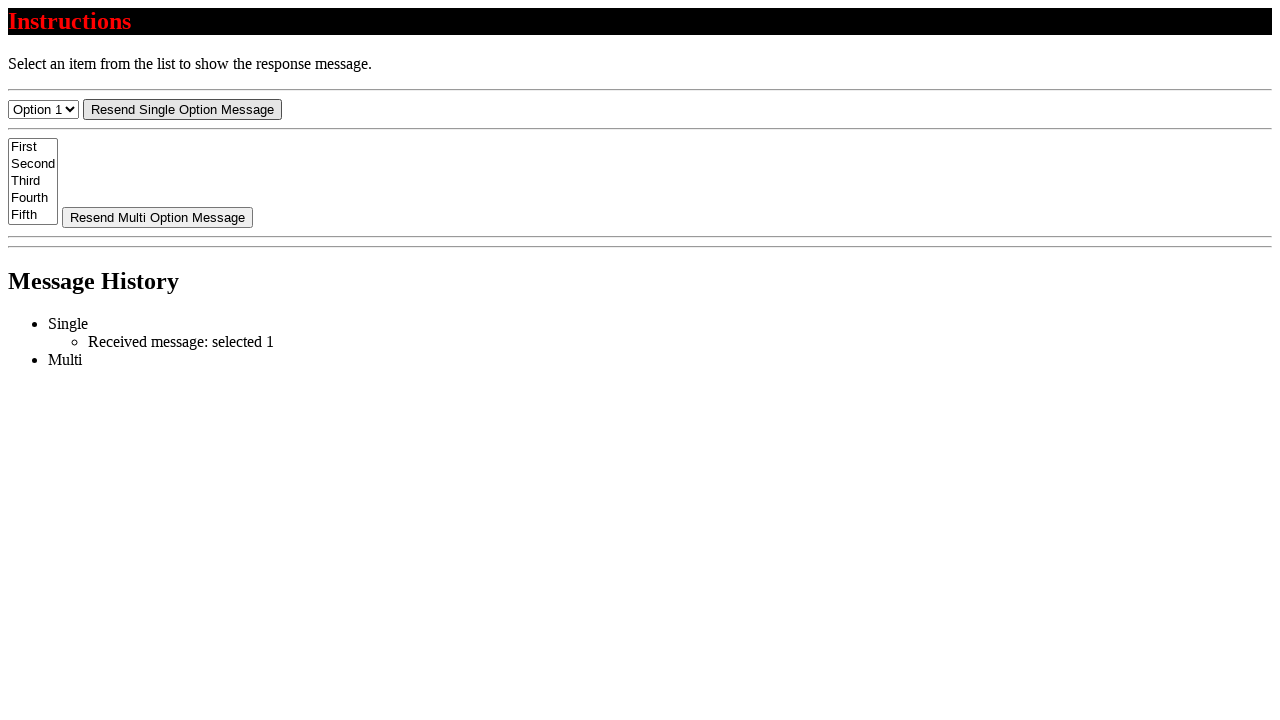

Asserted message text equals 'Received message: selected 1'
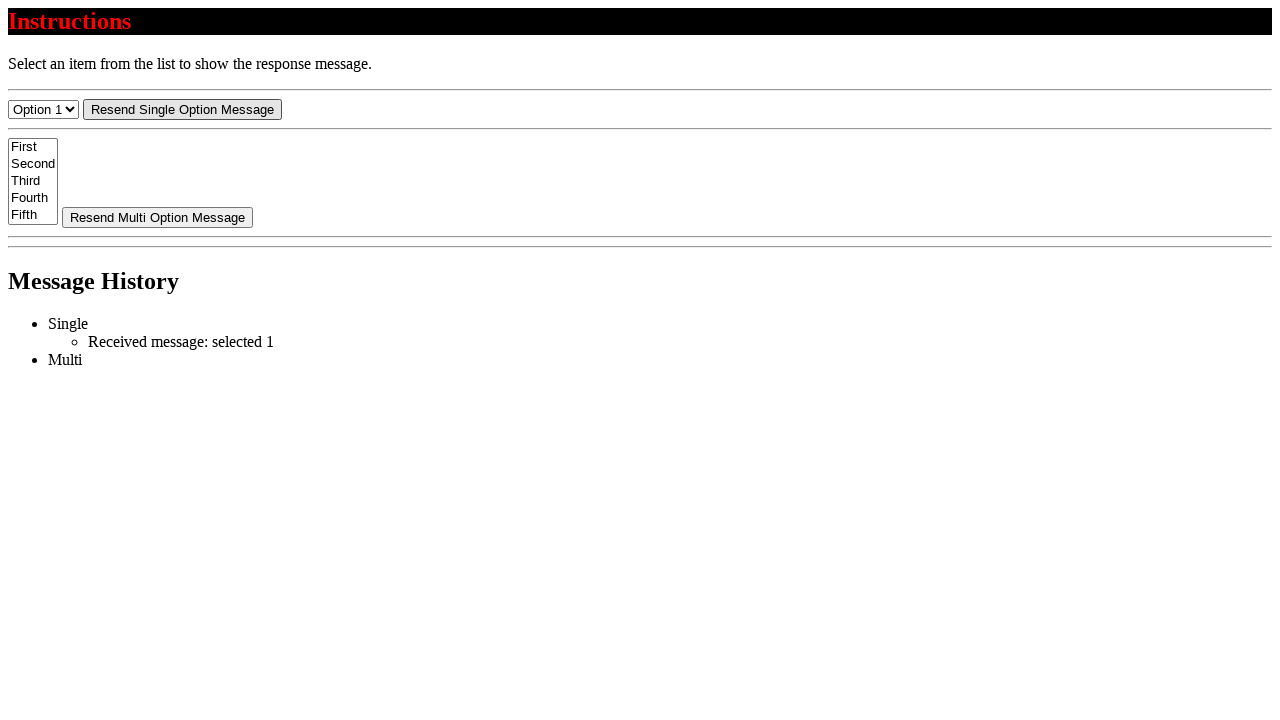

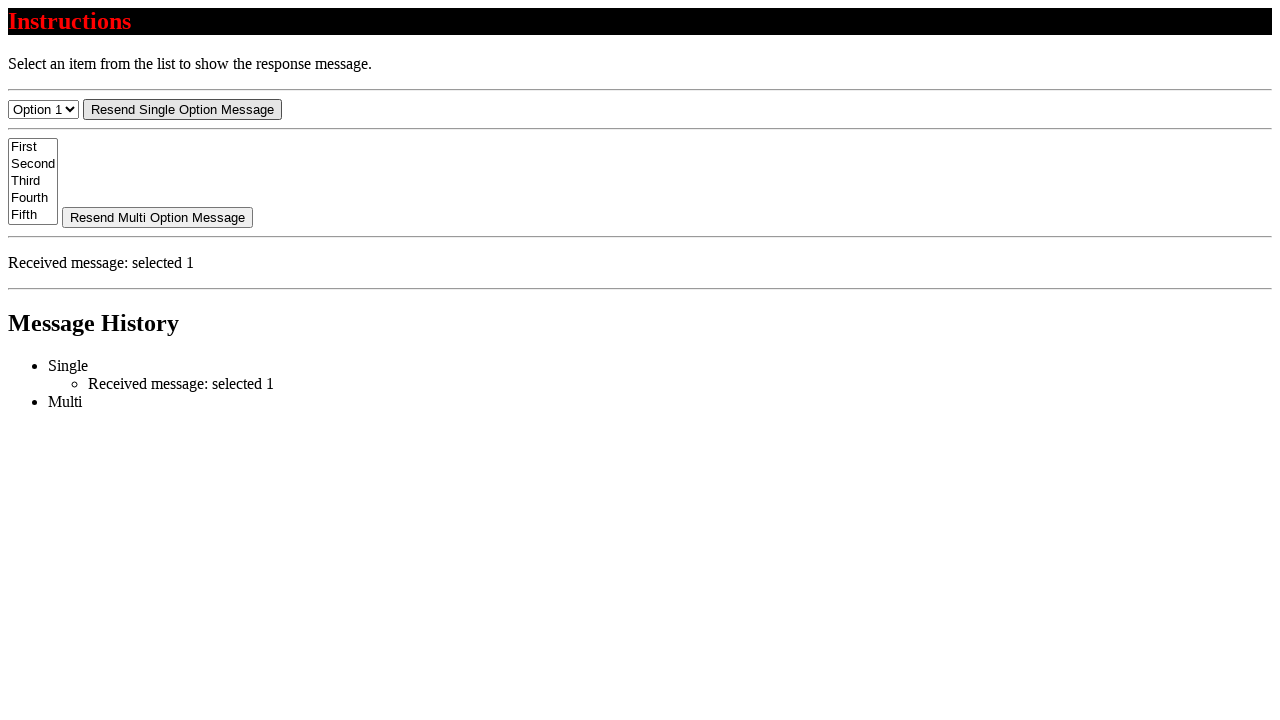